Tests dropdown menu interaction on a practice website by clicking a dropdown button and then selecting the Gmail link from the dropdown options.

Starting URL: http://omayo.blogspot.com/

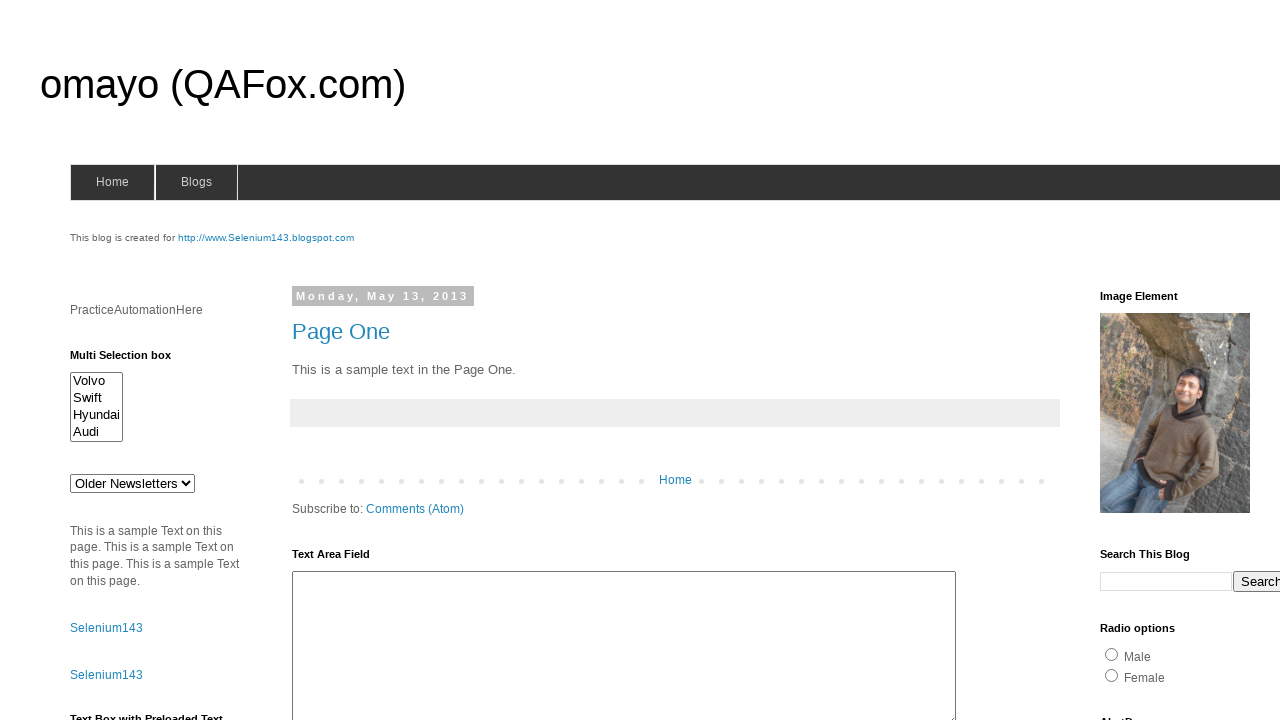

Navigated to http://omayo.blogspot.com/
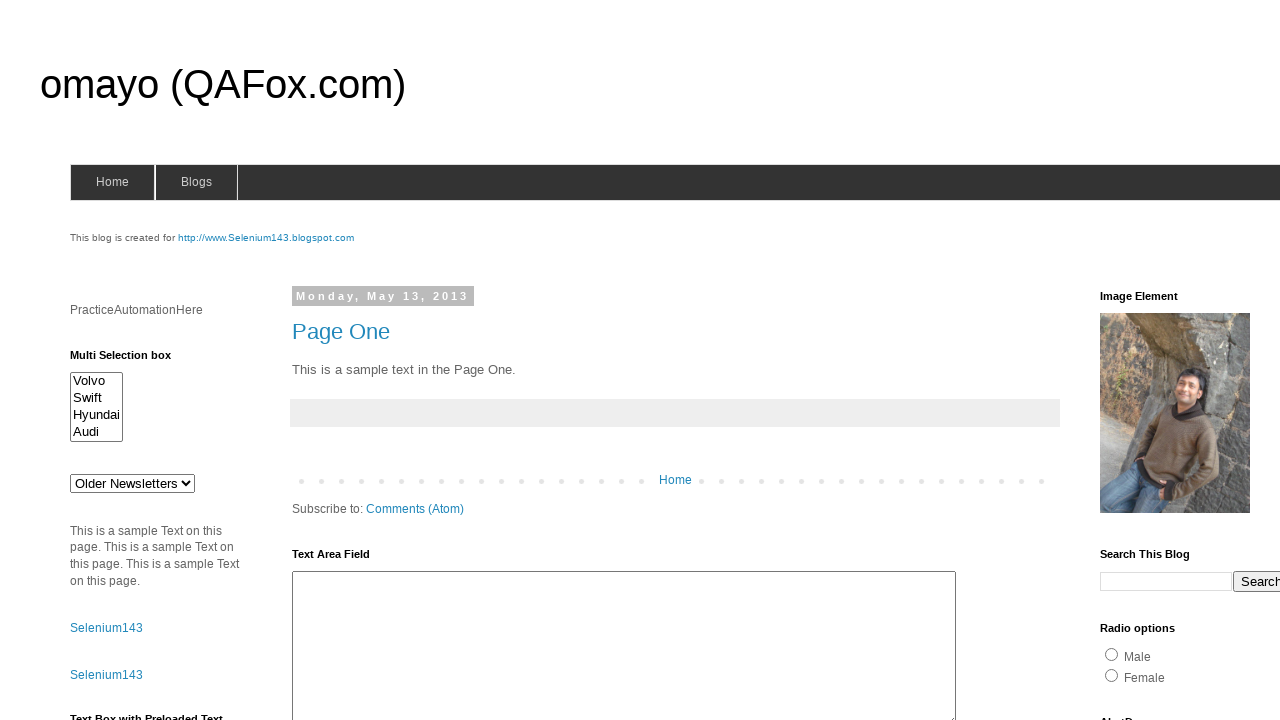

Clicked dropdown button to open menu at (1227, 360) on .dropbtn
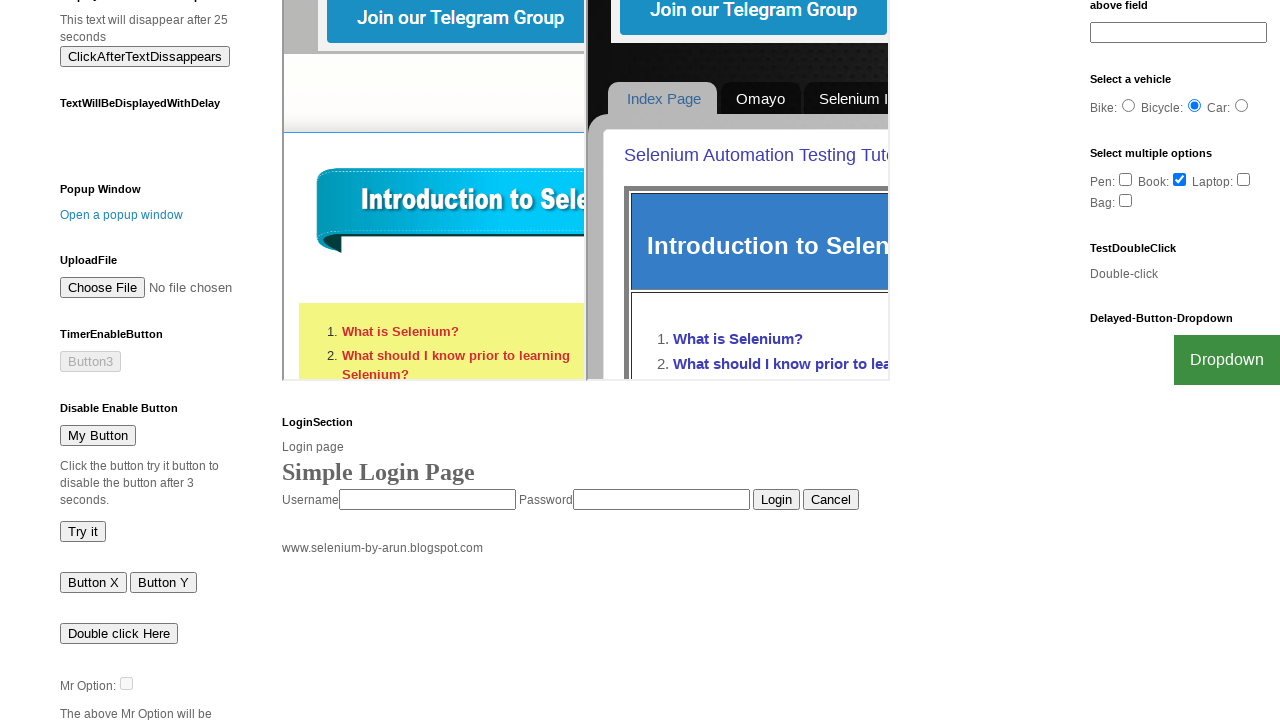

Clicked Gmail link from dropdown options at (1200, 700) on text=Gmail
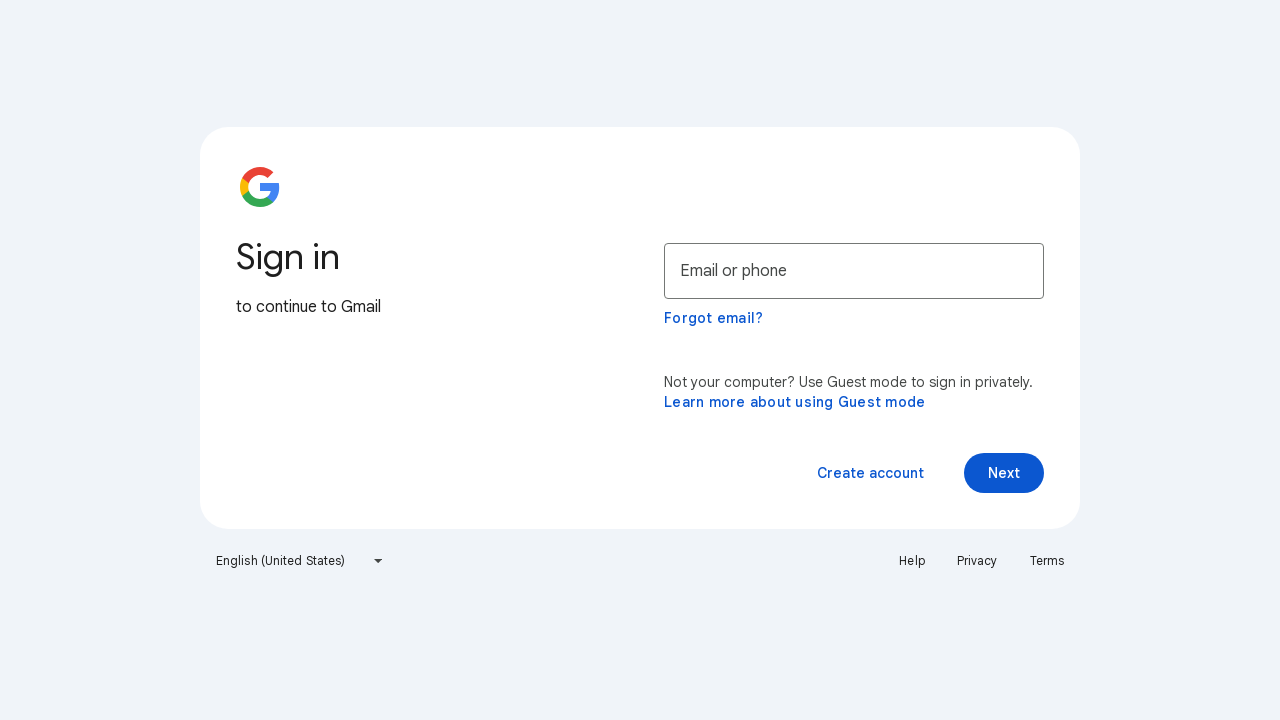

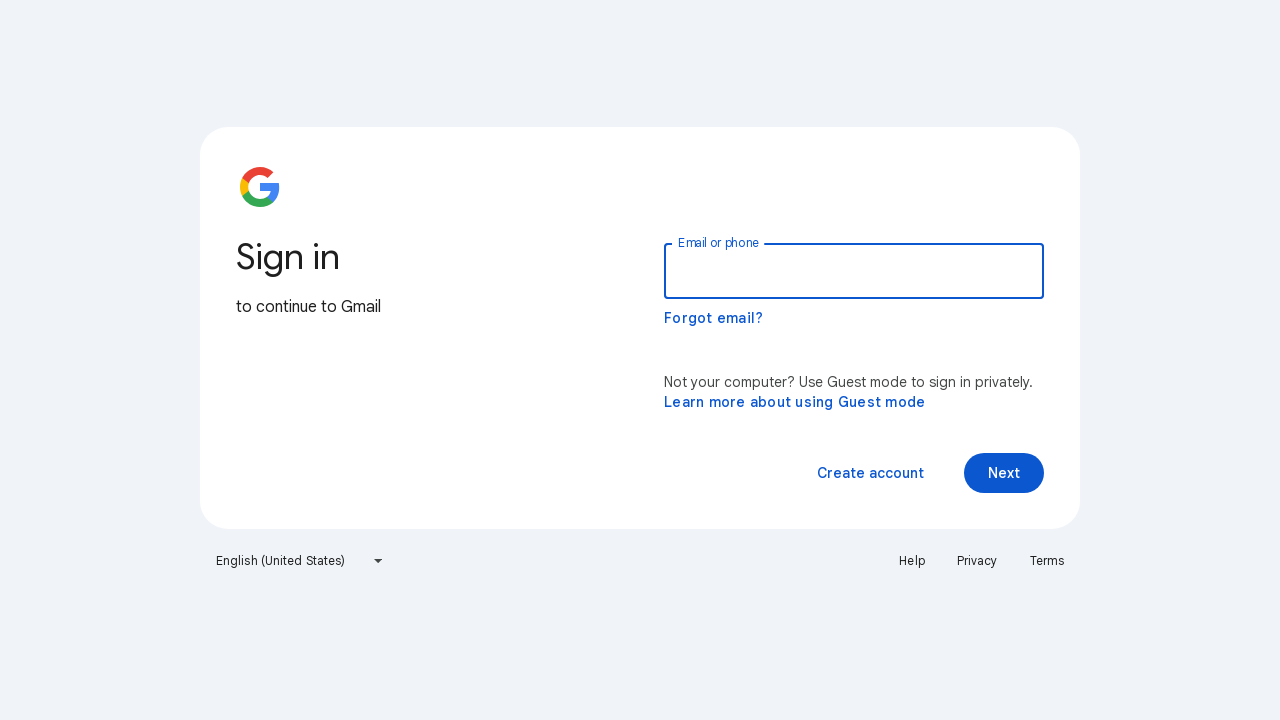